Verifies that the website logo image exists and is positioned correctly on the page

Starting URL: https://www.ynet.co.il/home/0,7340,L-8,00.html

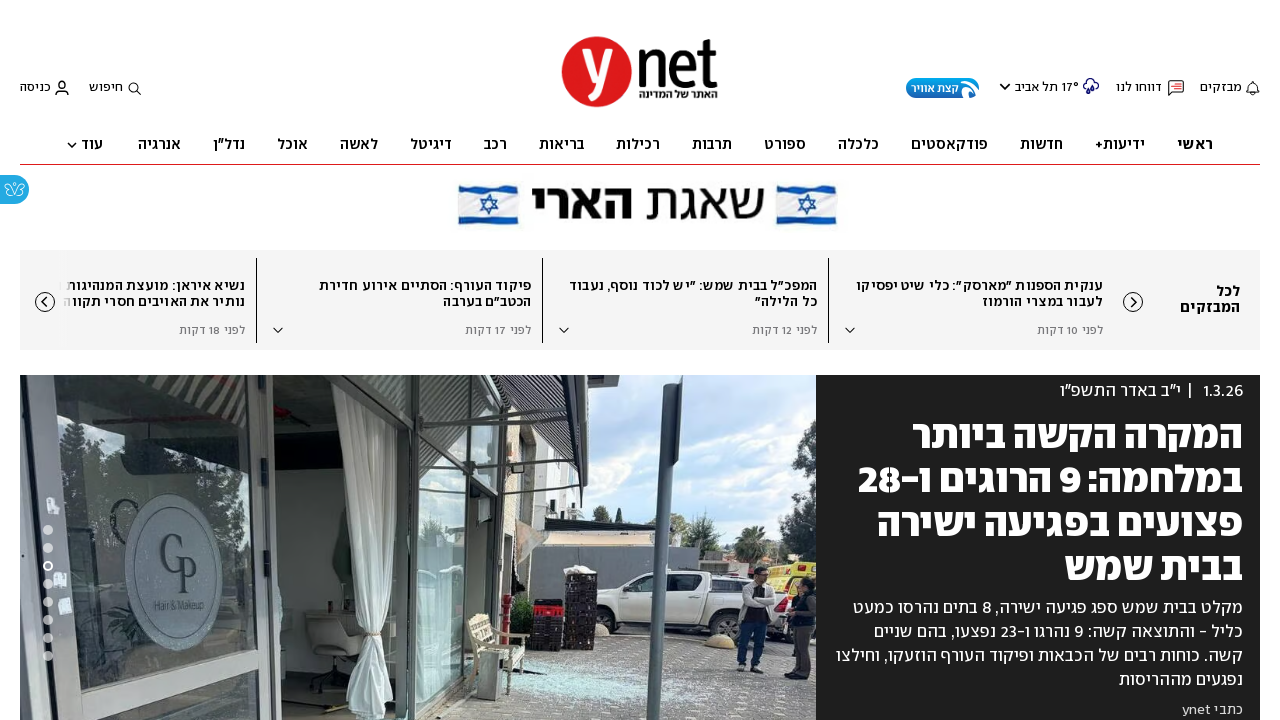

Waited for logo container element to load
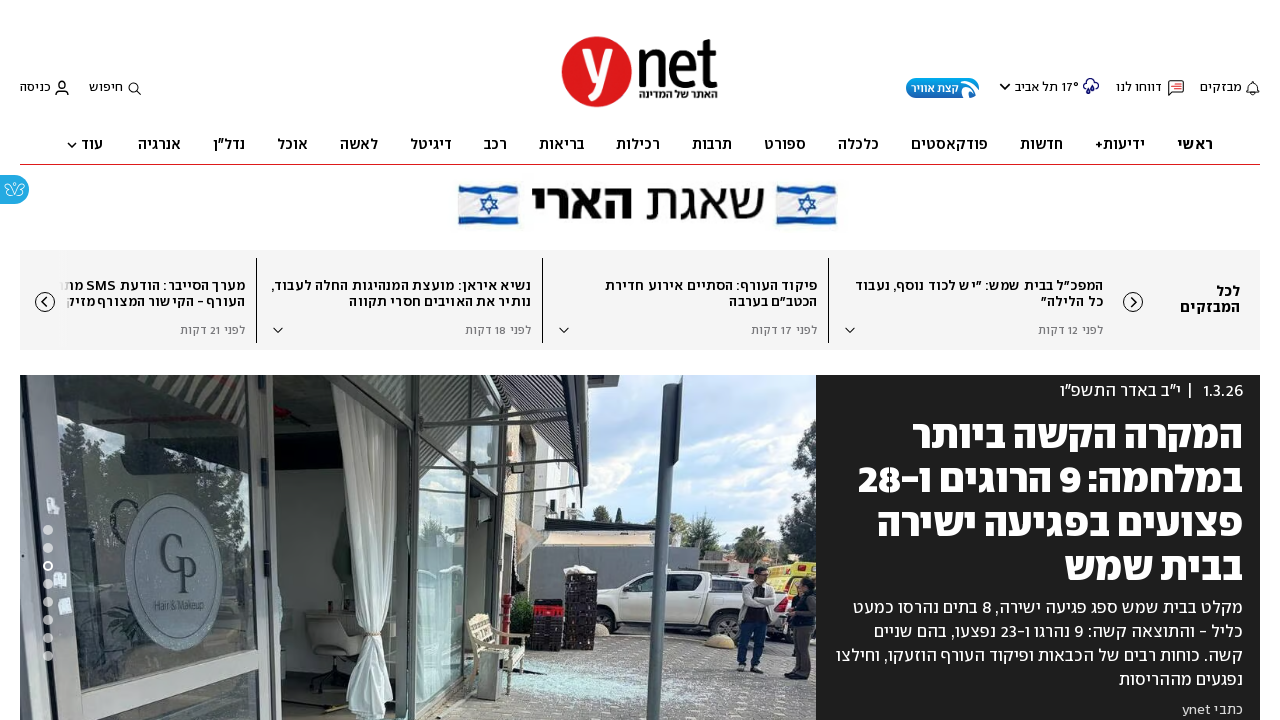

Located logo image element
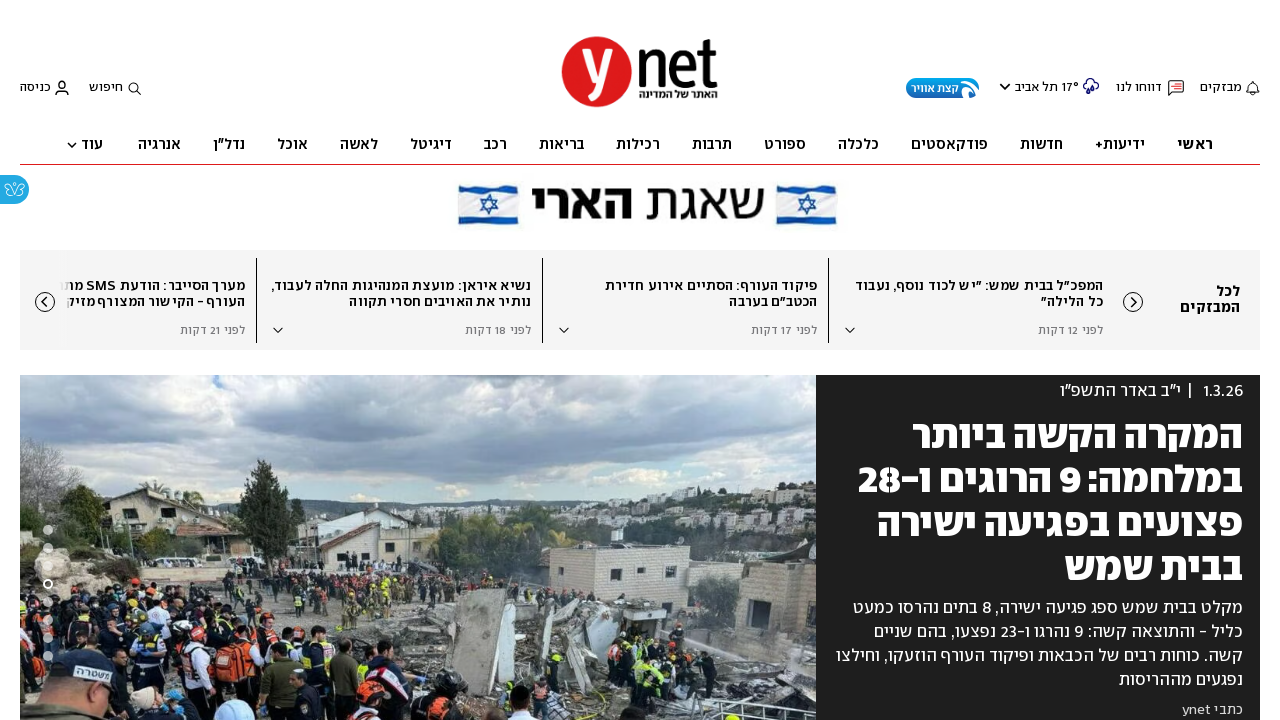

Waited for logo image to be visible
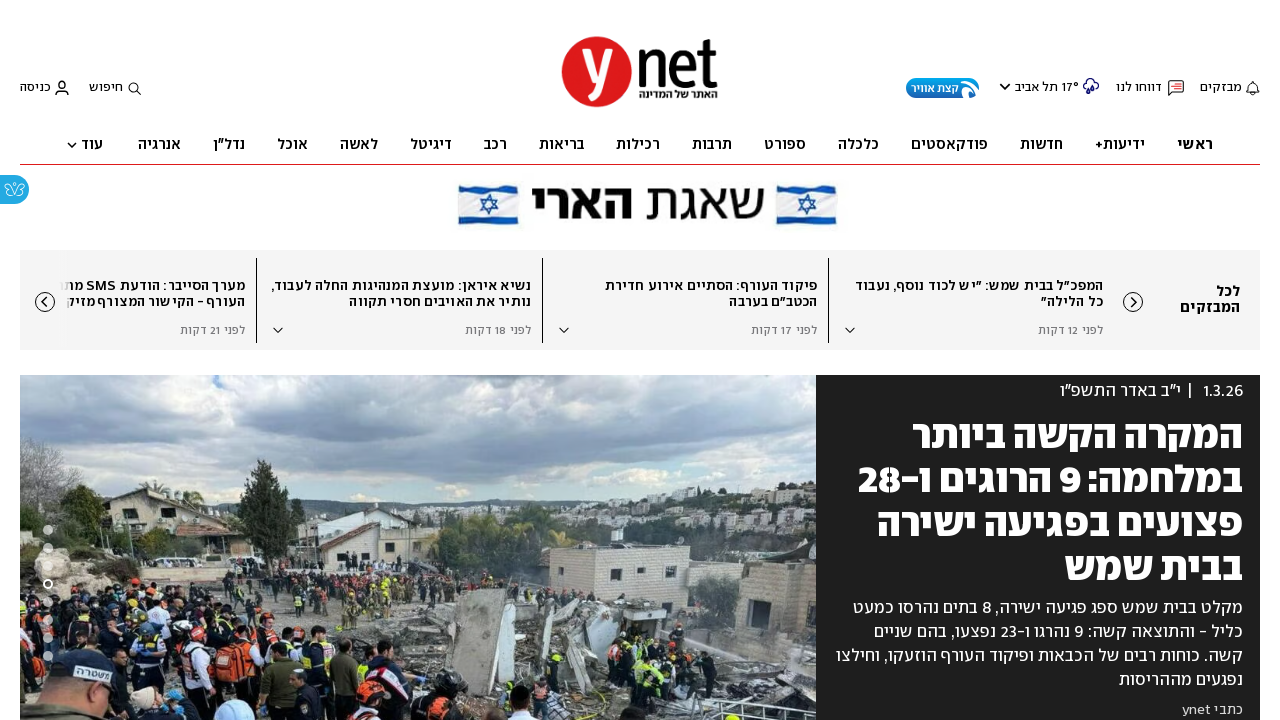

Verified that logo image is displayed on the page
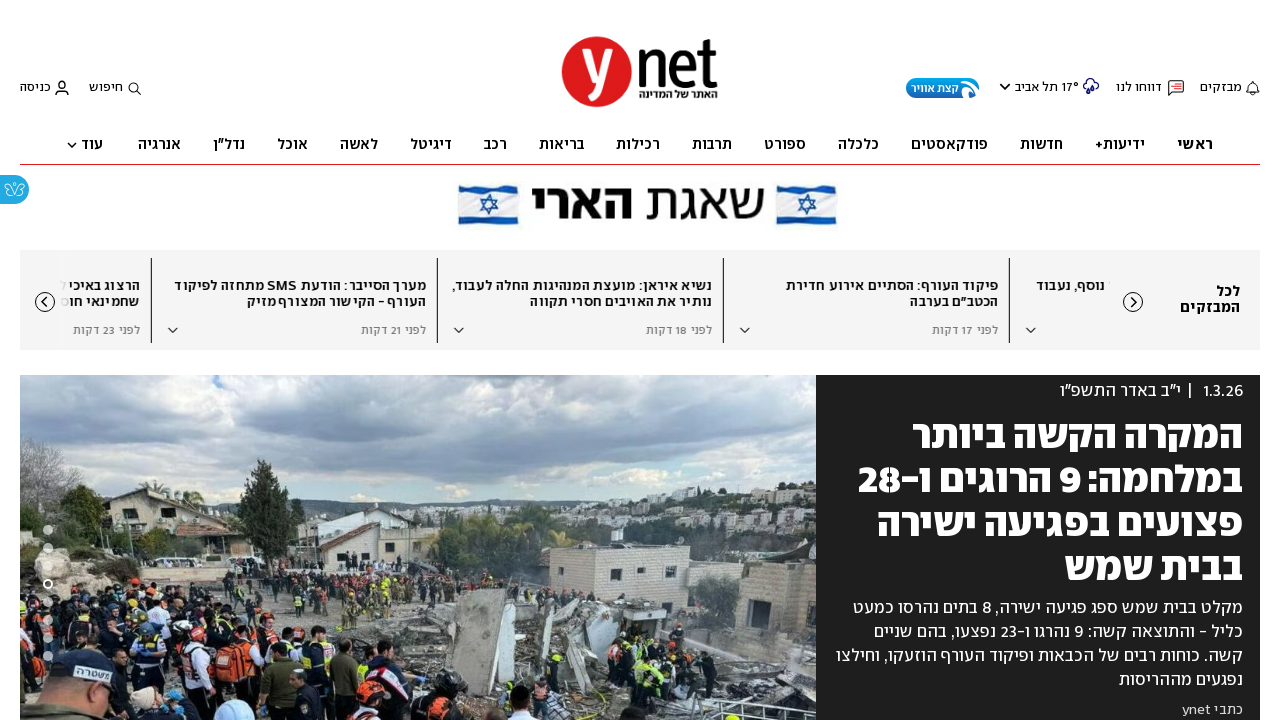

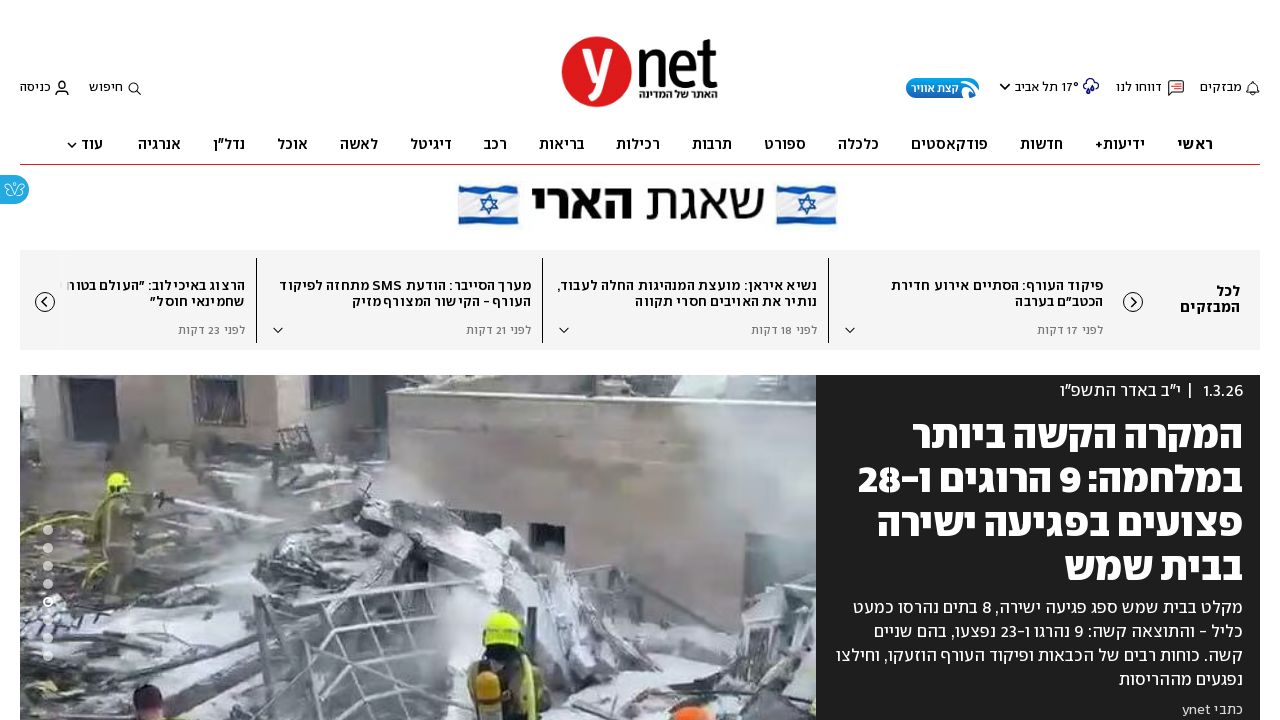